Navigates to the HTML Basic page by clicking the link and verifies the page title

Starting URL: https://www.w3schools.com/html/default.asp

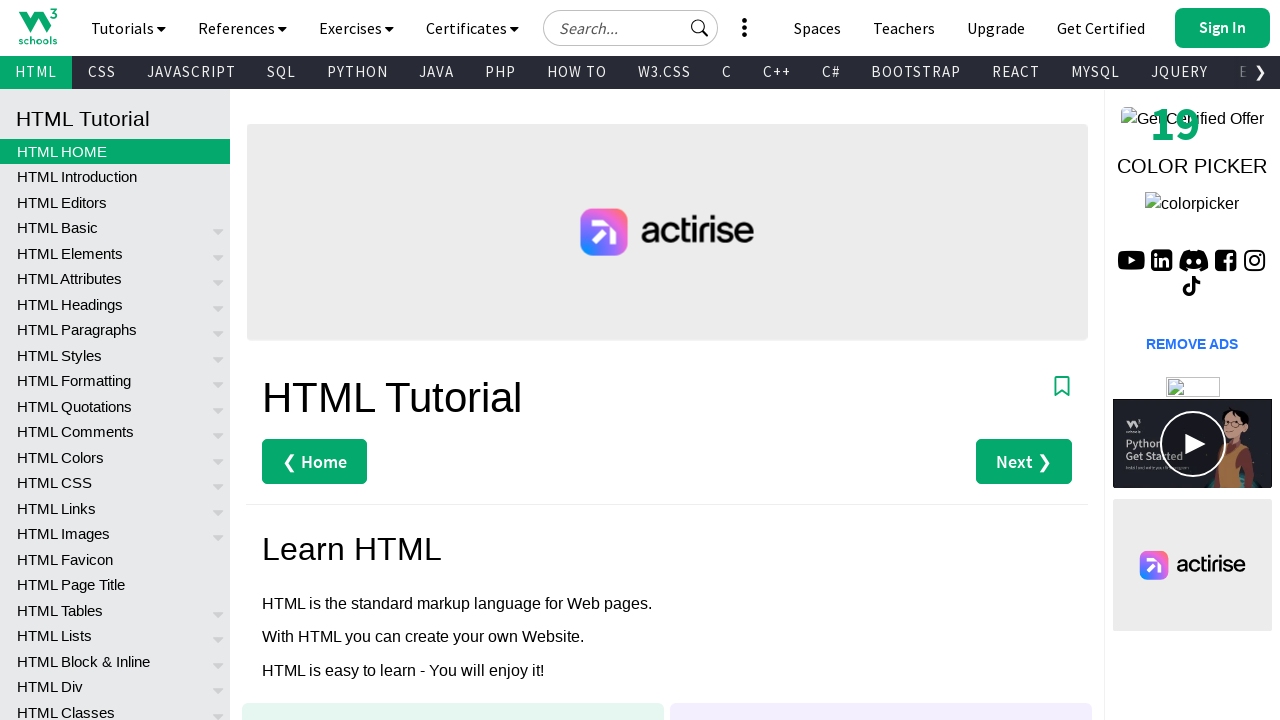

Clicked on HTML Basic link at (115, 228) on text=HTML Basic
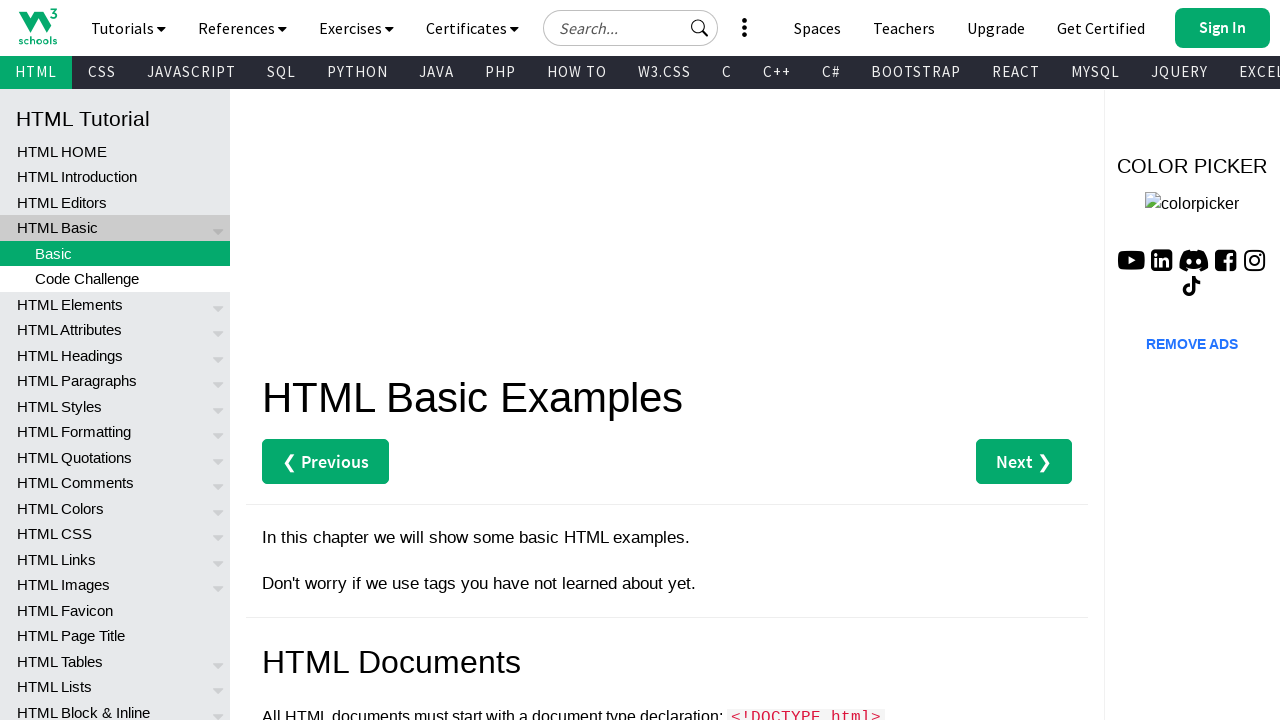

Retrieved page title
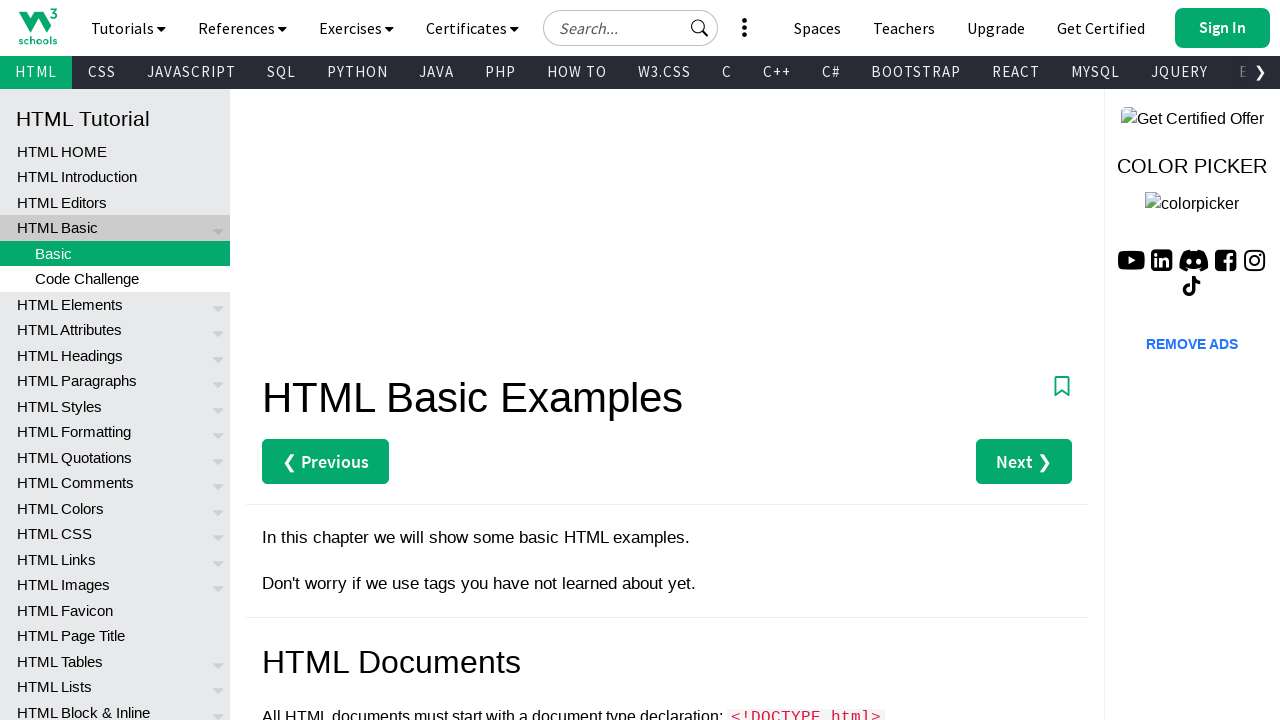

Verified page title matches 'HTML Basic'
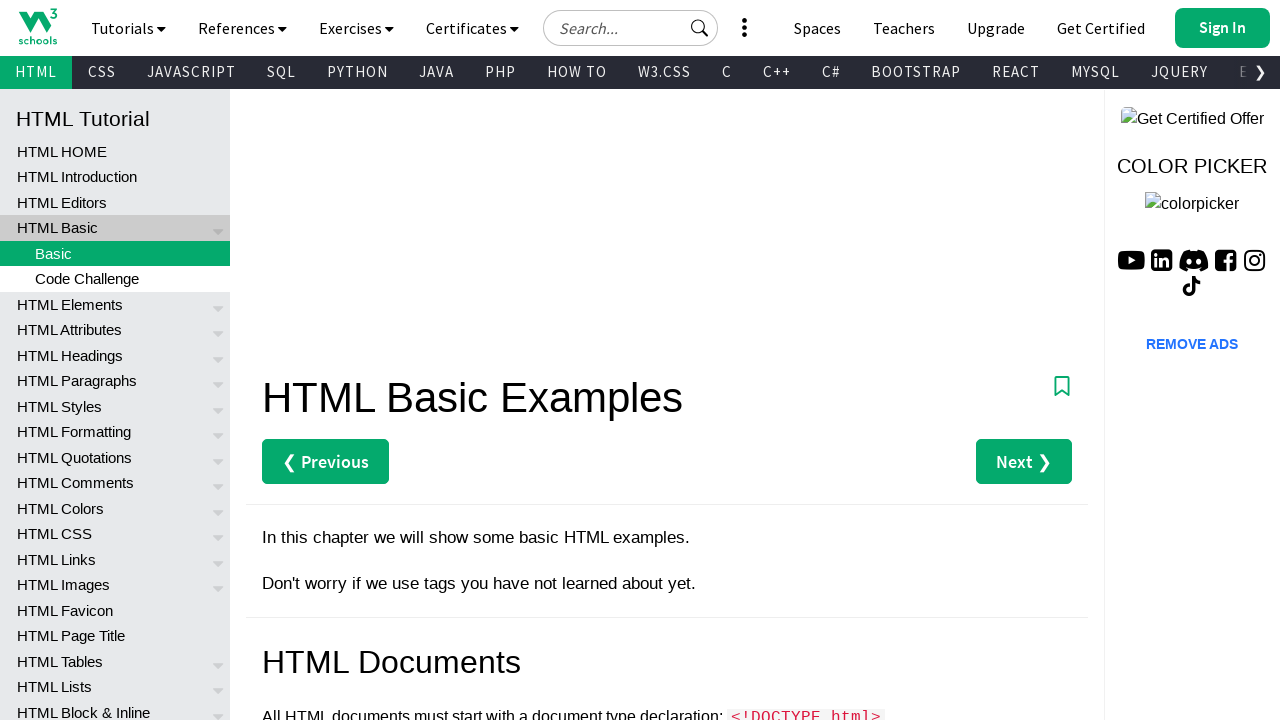

Printed confirmation of HTML Basic page title
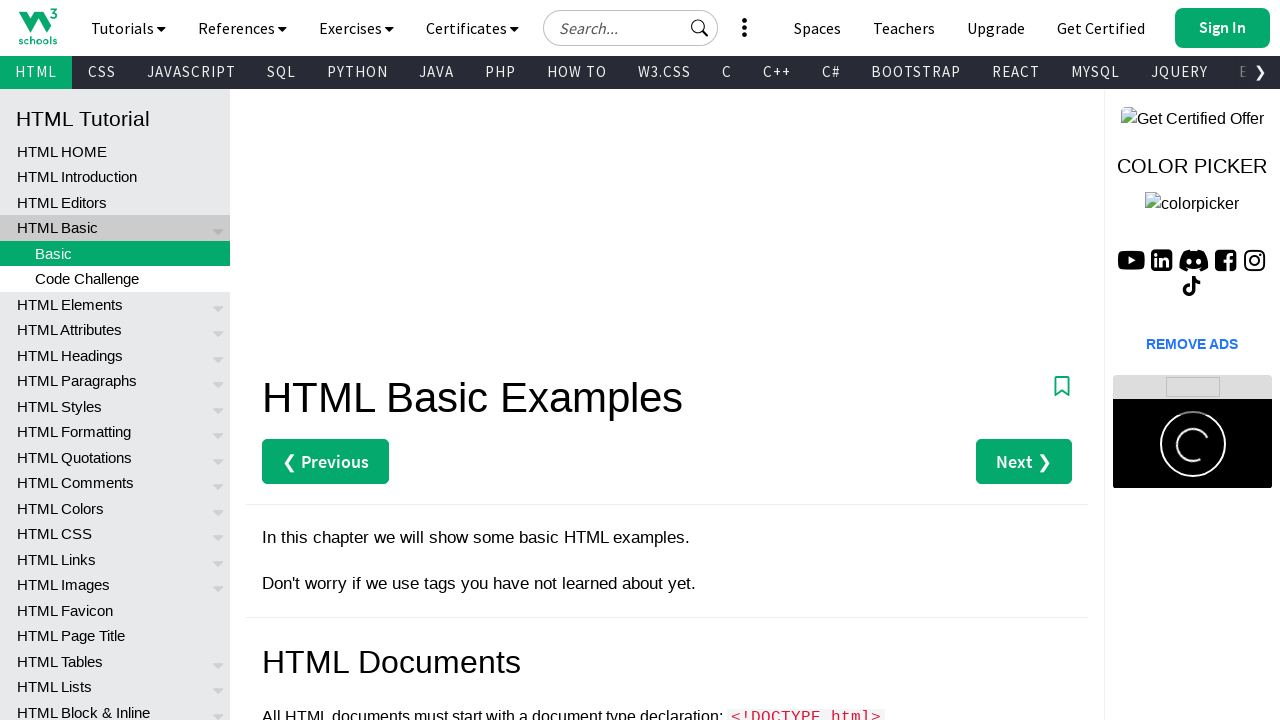

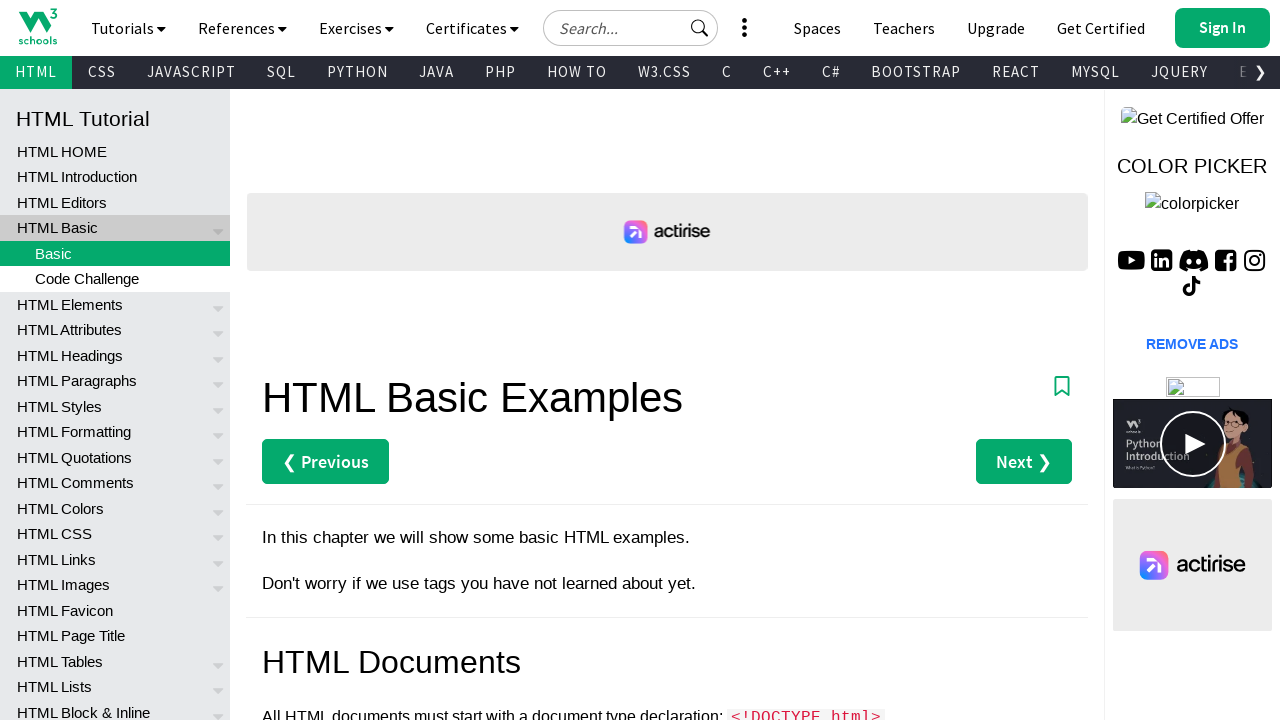